Tests entry ad popup by clicking the entry ad link and closing the popup

Starting URL: https://the-internet.herokuapp.com/?ref=hackernoon.com

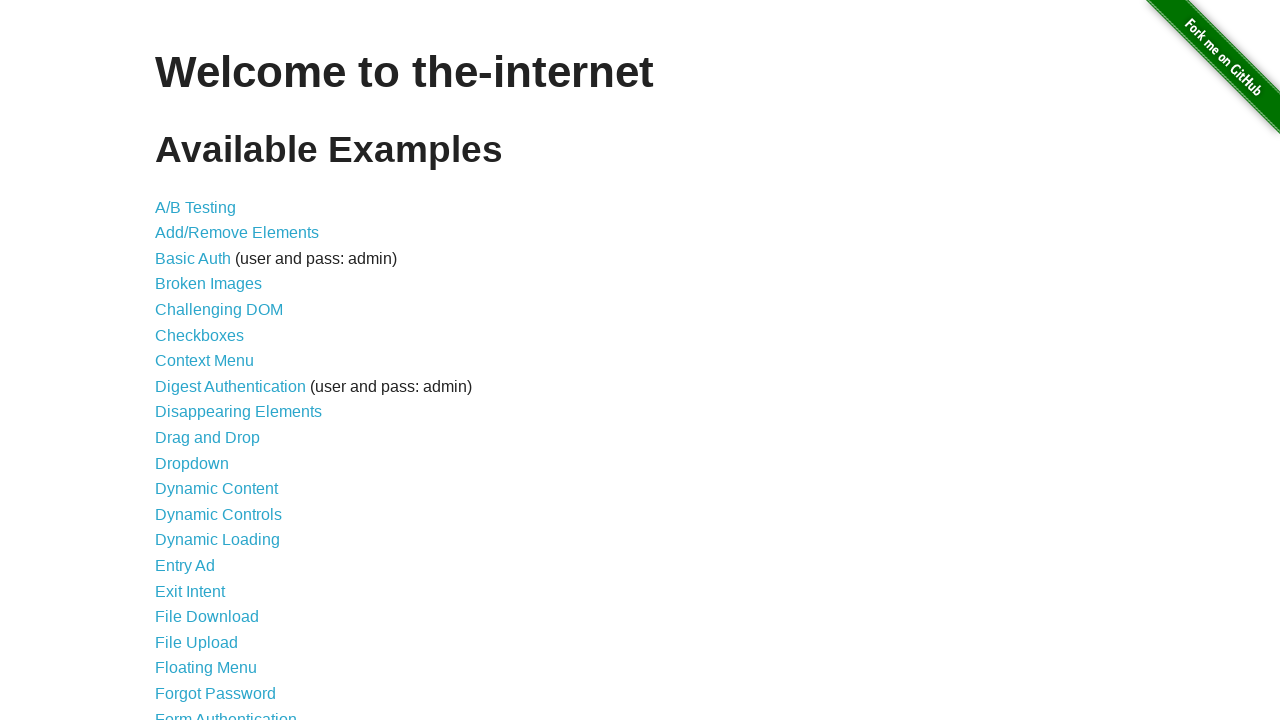

Clicked on Entry Ad link at (185, 566) on xpath=//a[contains(text(),'Entry')]
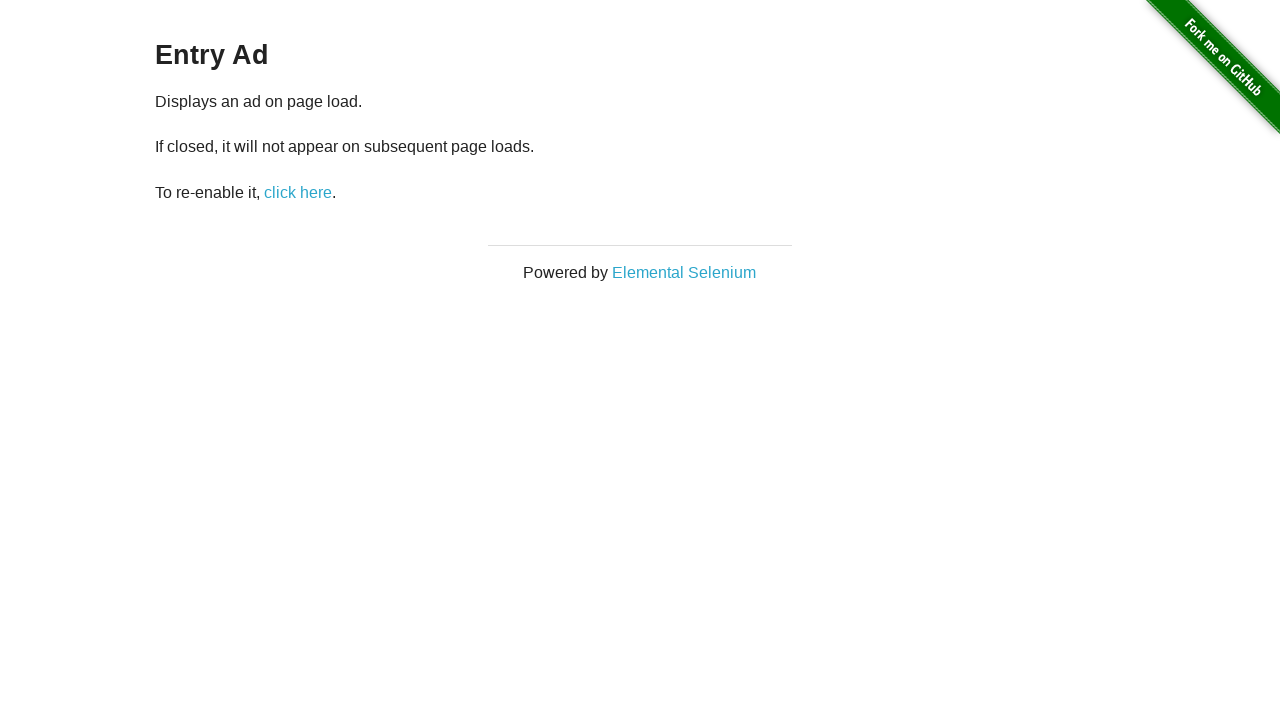

Entry Ad popup modal loaded
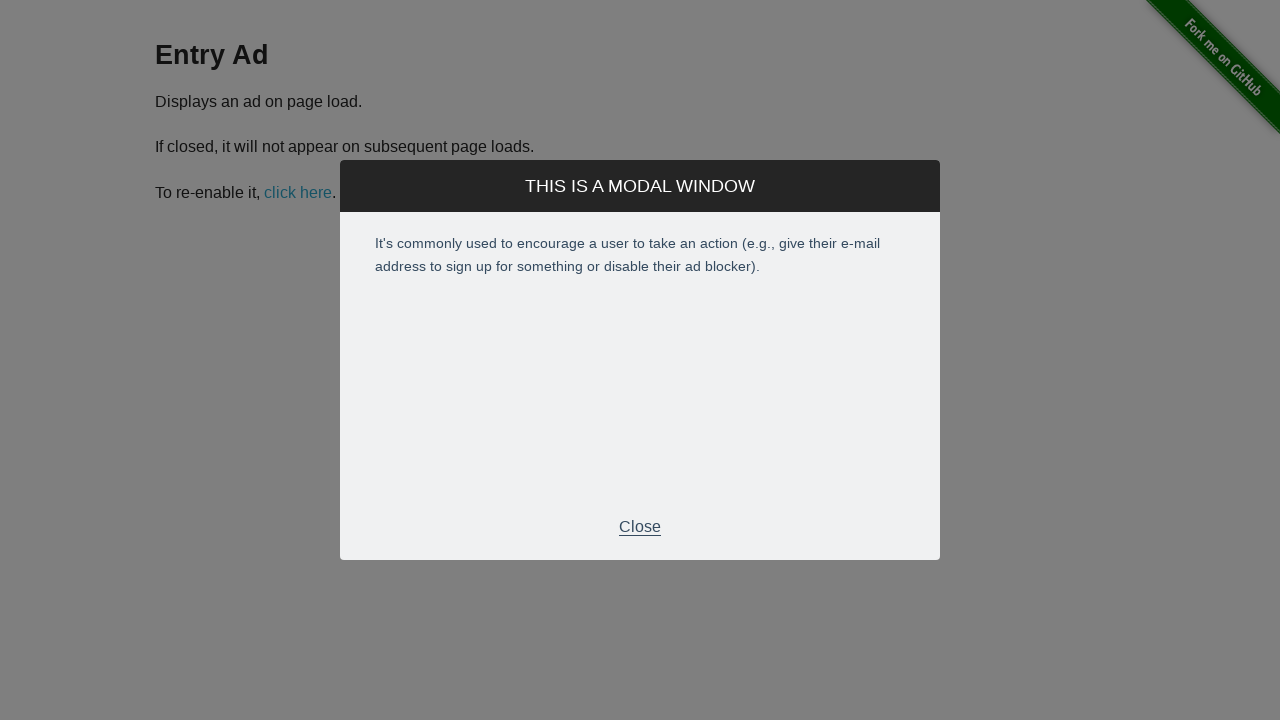

Clicked Close button to dismiss entry ad popup at (640, 527) on xpath=//p[contains(text(),'Close')]
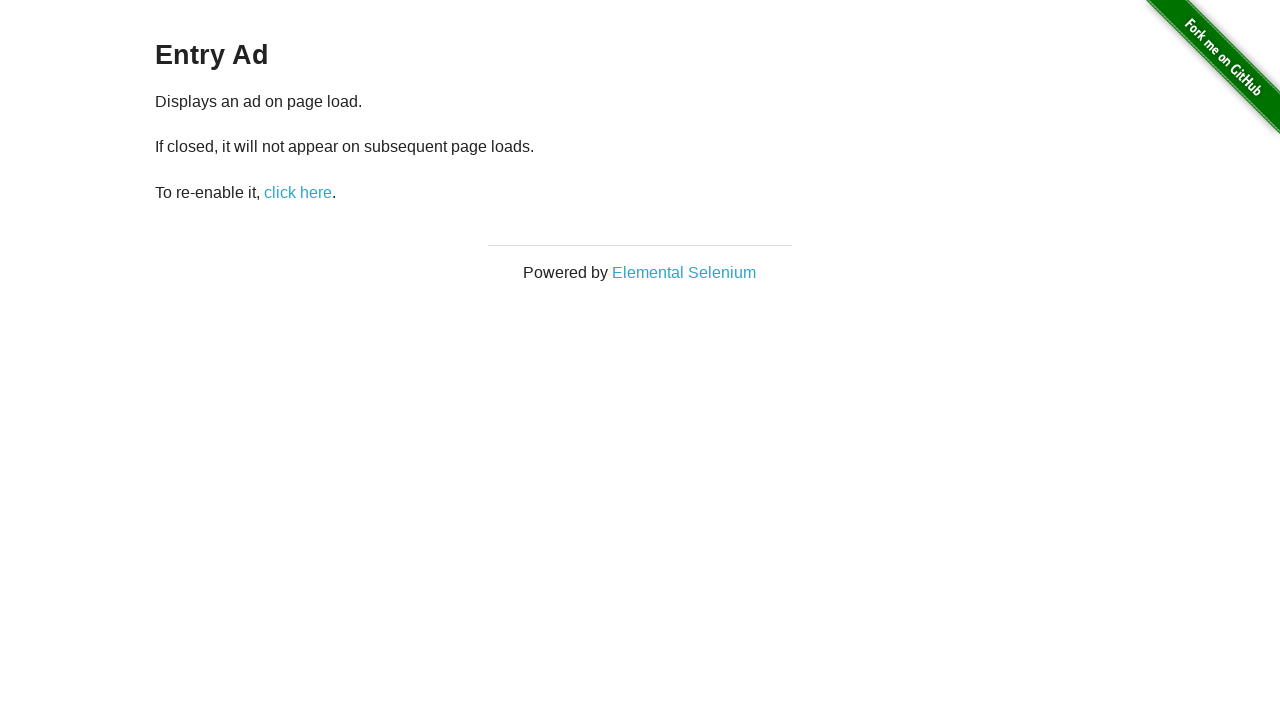

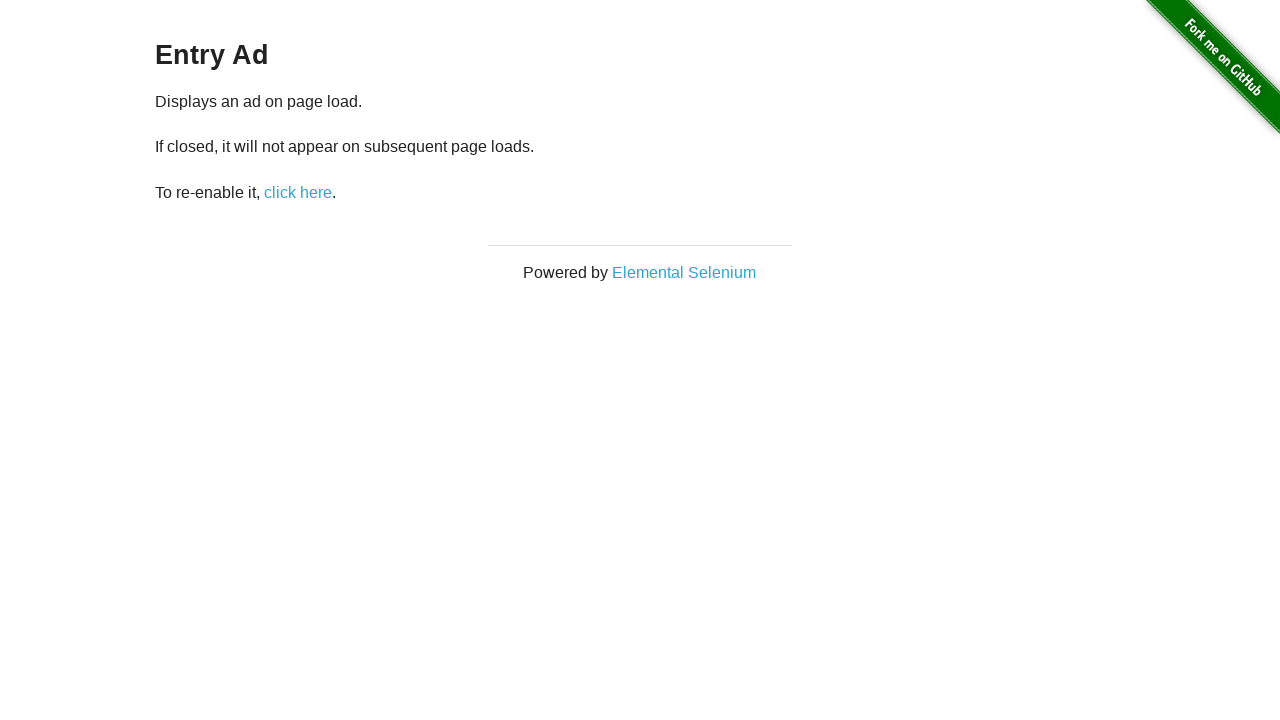